Tests horizontal scrolling functionality on a demo page by scrolling right and then left using JavaScript

Starting URL: https://demo.automationtesting.in/Windows.html

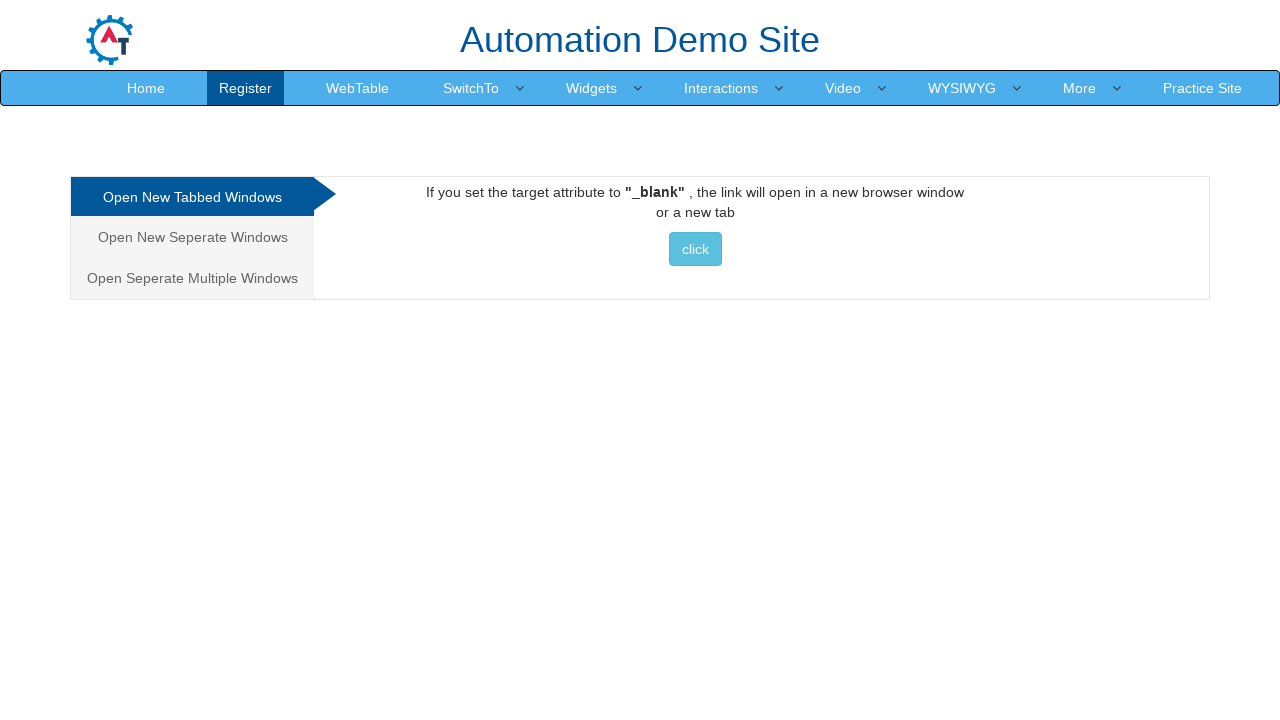

Scrolled horizontally to the right by 100 pixels using JavaScript
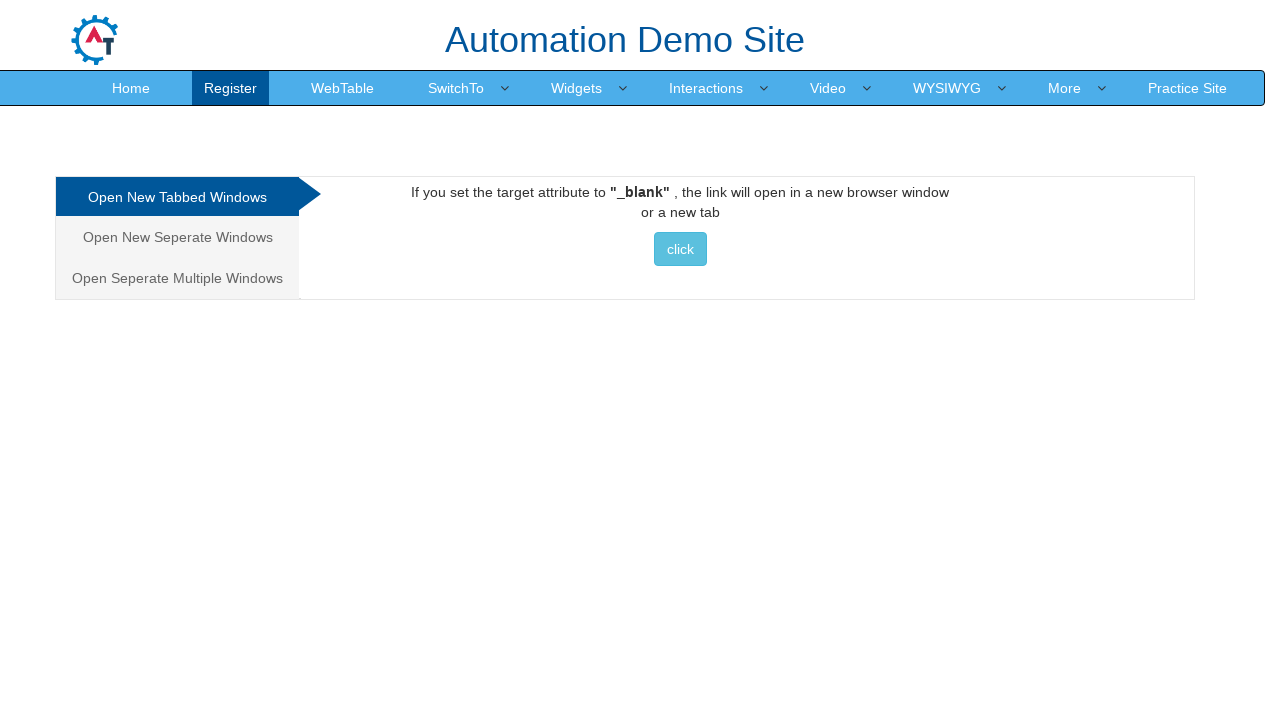

Waited 2 seconds after scrolling right
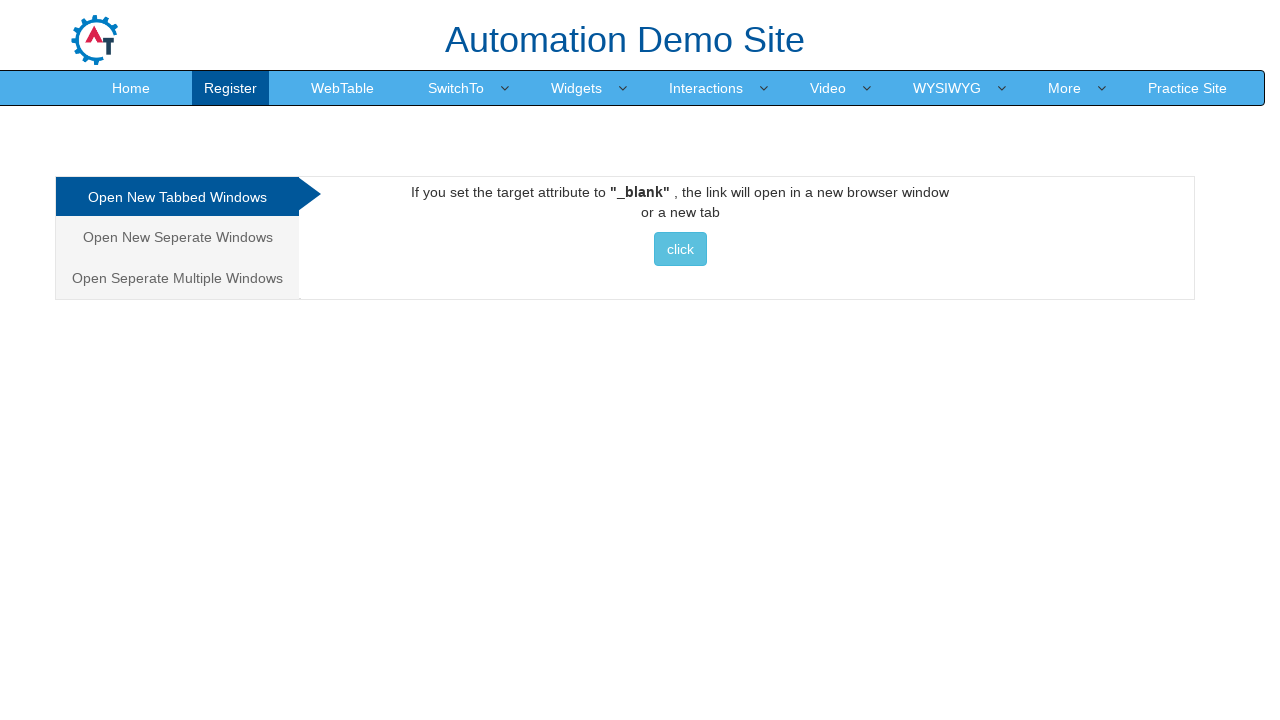

Scrolled horizontally to the right by 100 pixels using JavaScript
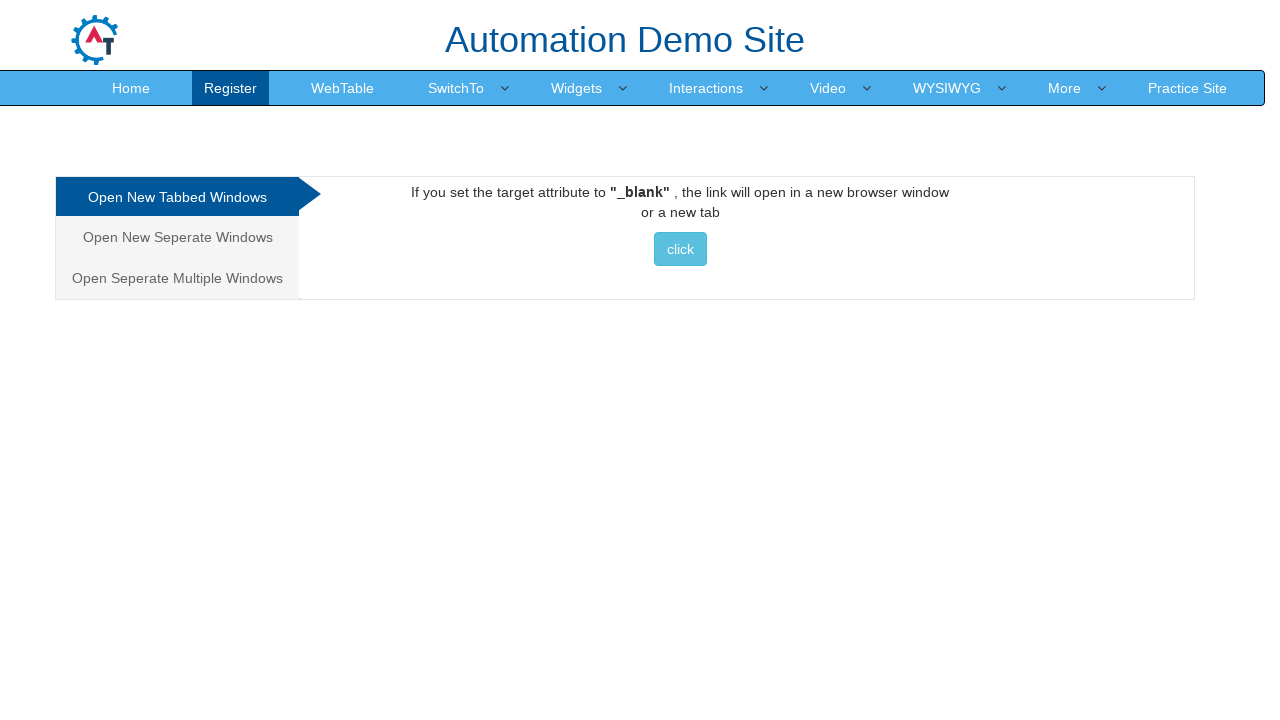

Waited 2 seconds after scrolling right
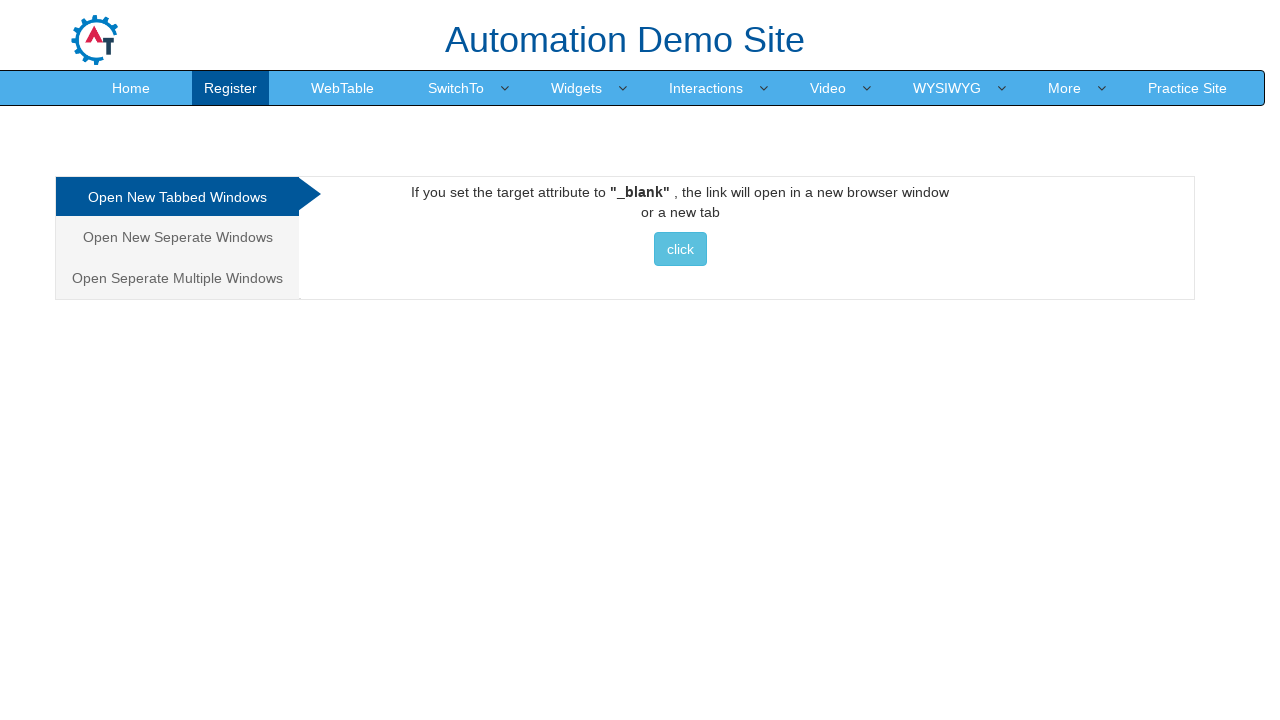

Scrolled horizontally to the left by 100 pixels using JavaScript
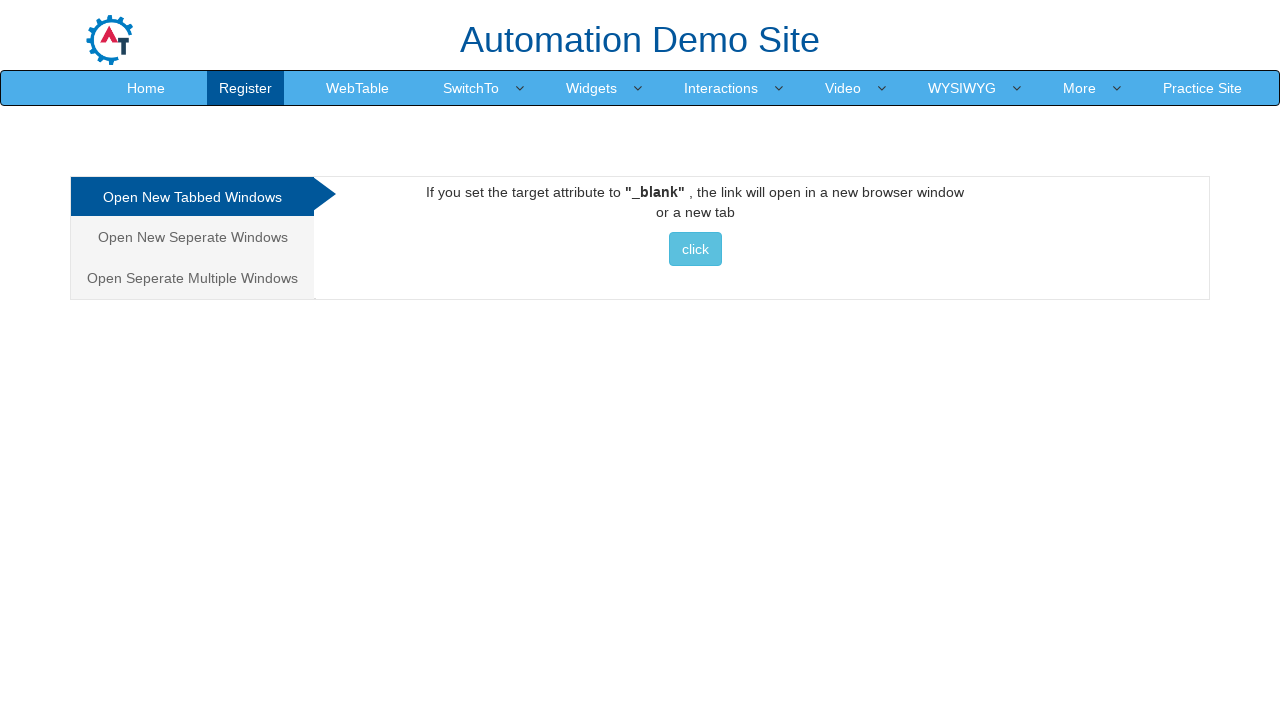

Waited 2 seconds after scrolling left
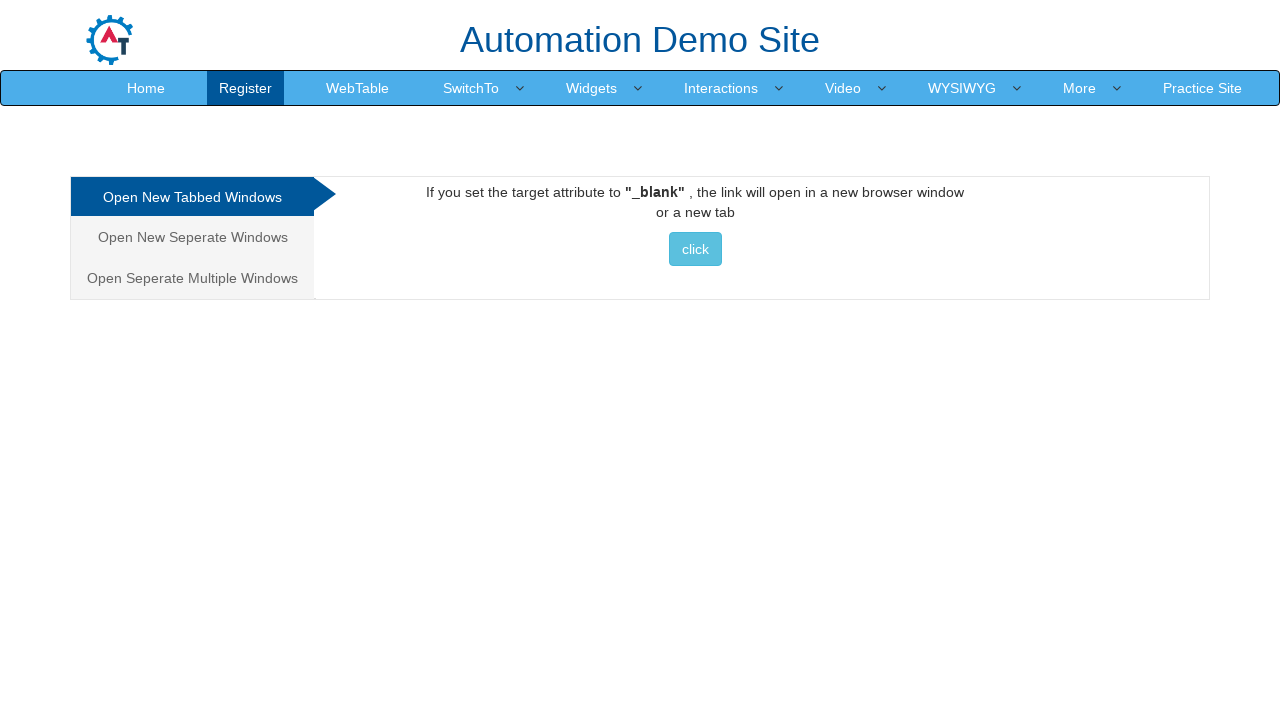

Scrolled horizontally to the left by 100 pixels using JavaScript
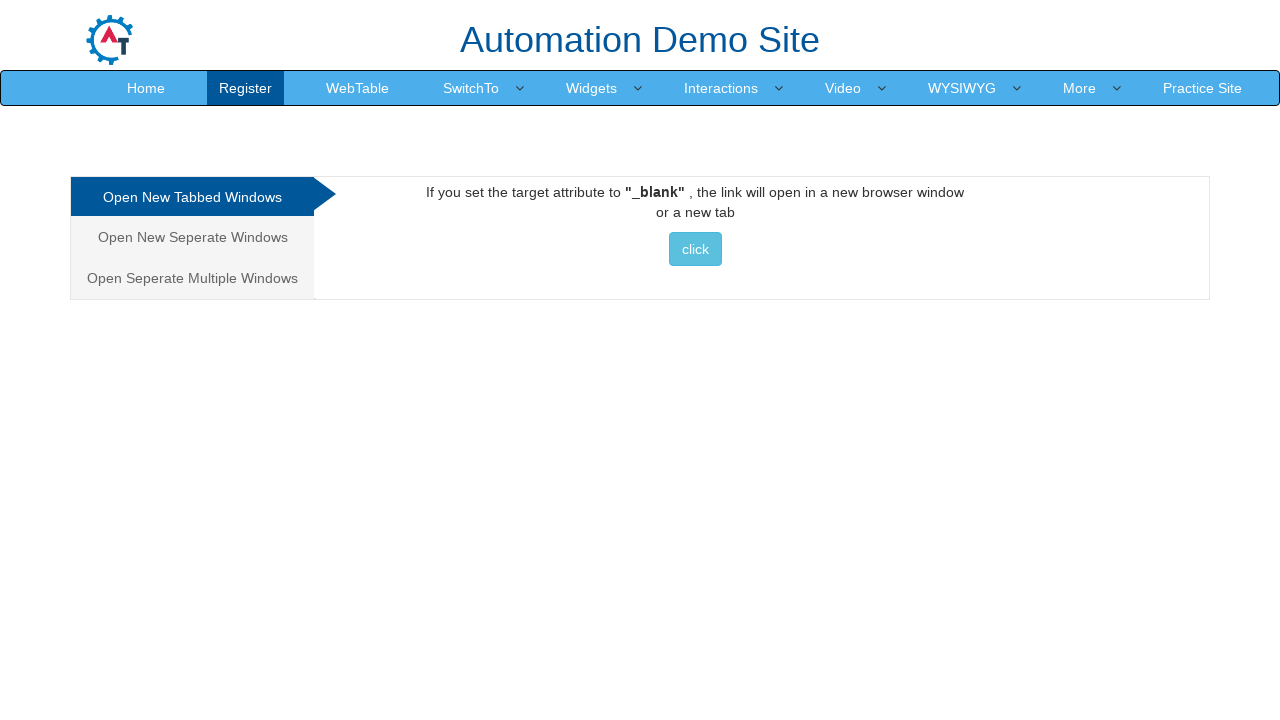

Waited 2 seconds after scrolling left
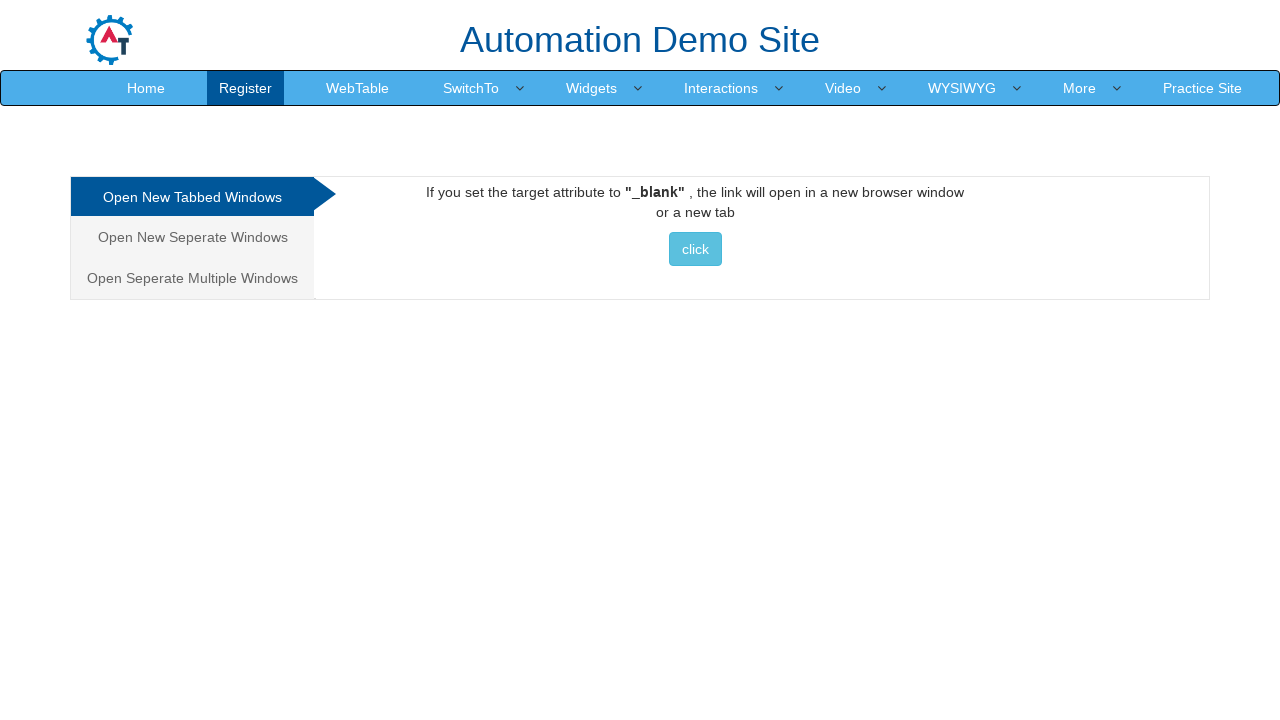

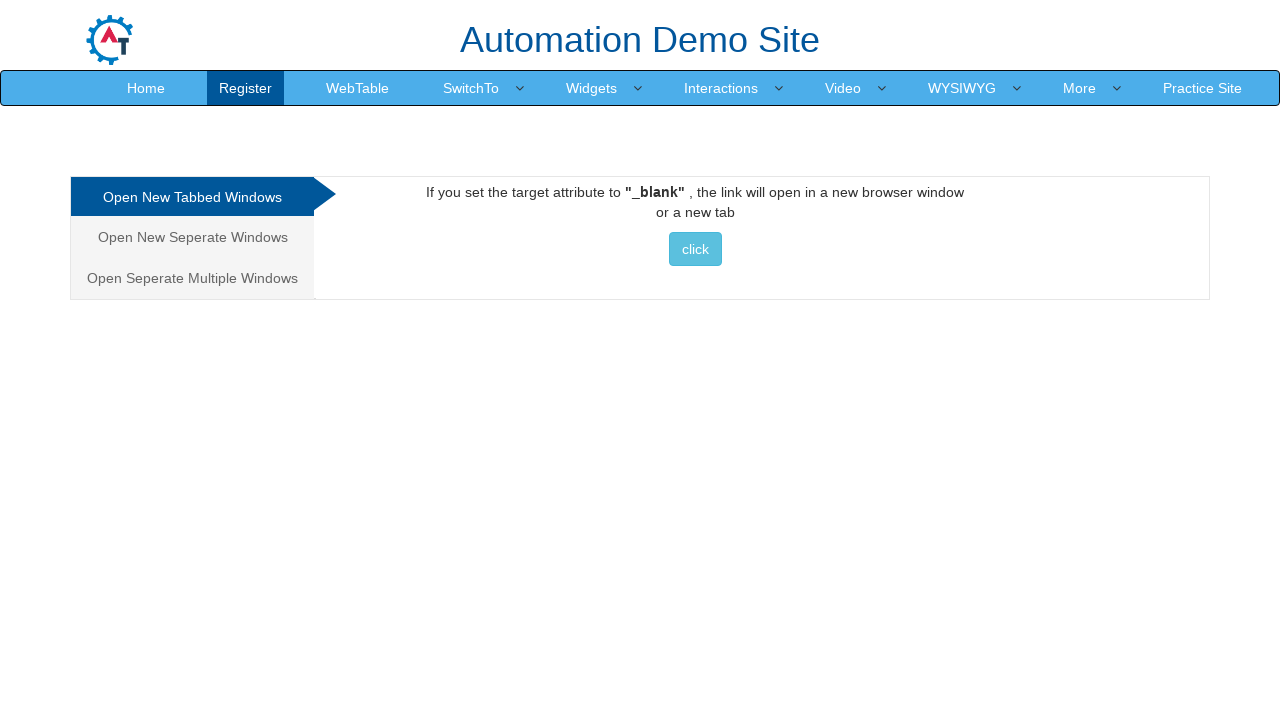